Tests JavaScript alert/prompt functionality by navigating to the alerts page, triggering a JS prompt, entering text into the prompt, accepting it, and verifying the result is displayed on the page.

Starting URL: https://the-internet.herokuapp.com/

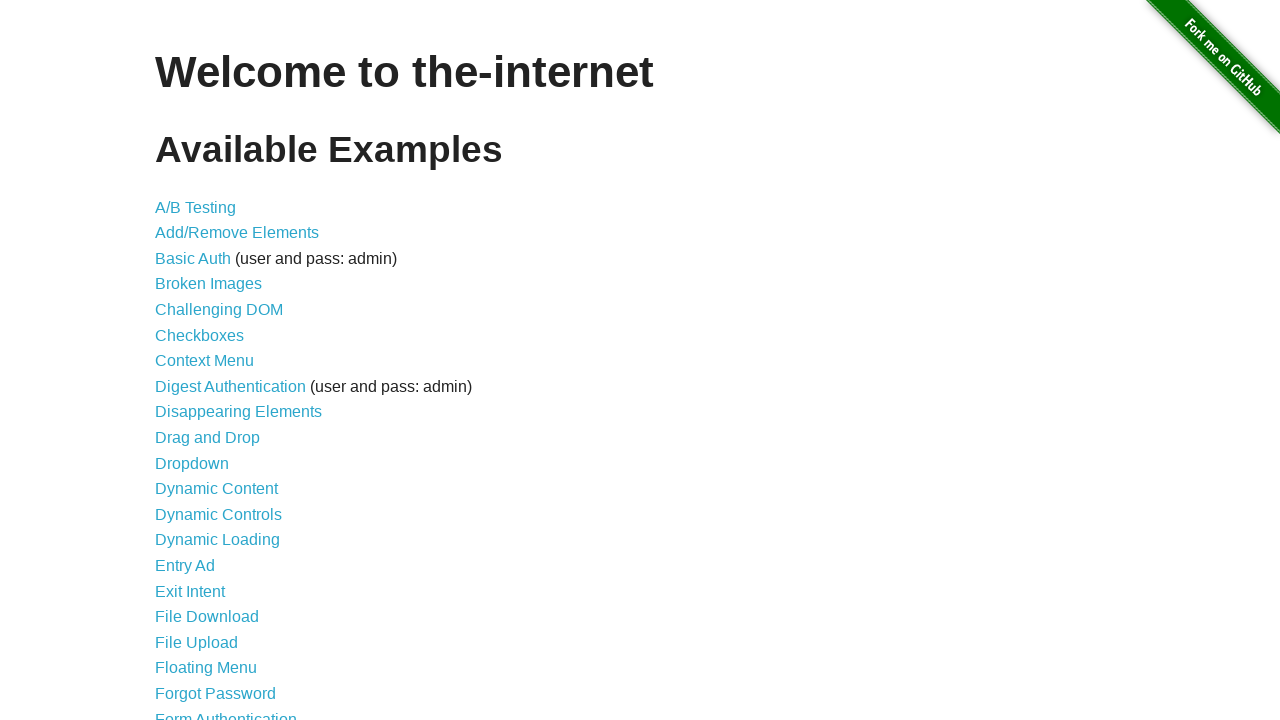

Navigated to JavaScript alerts page
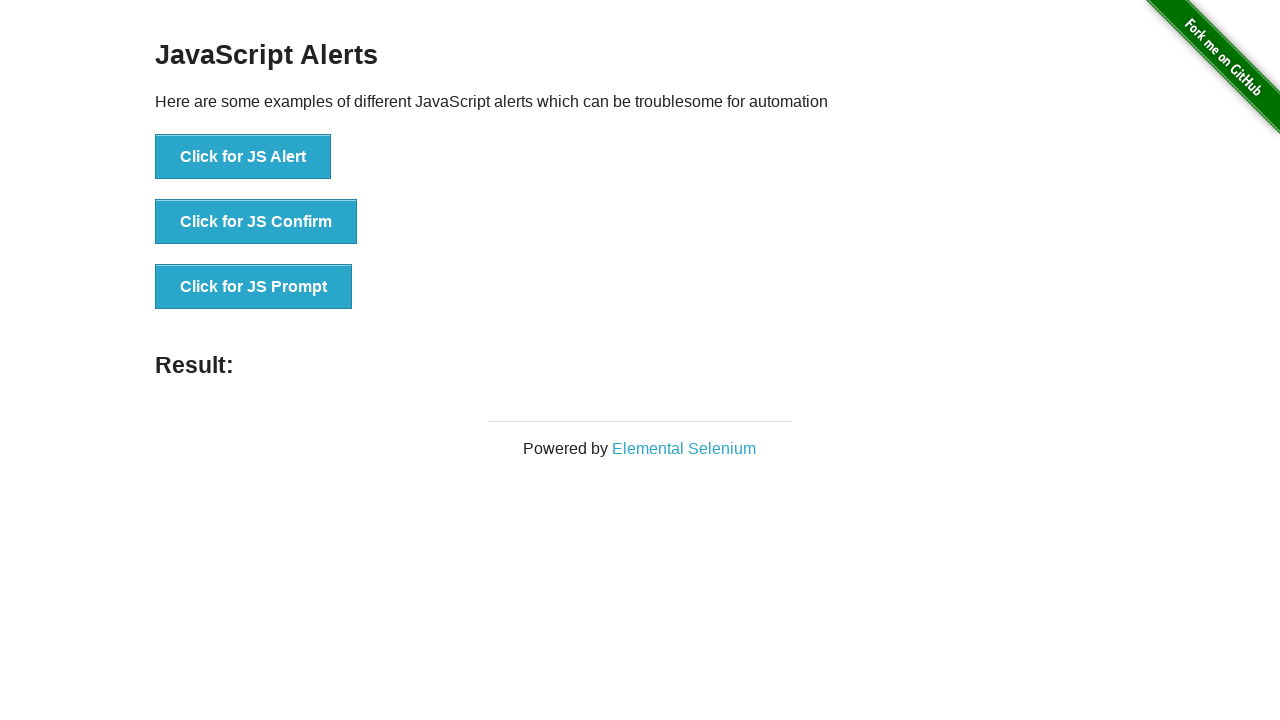

Set up dialog handler to accept prompts with 'Ex-Test'
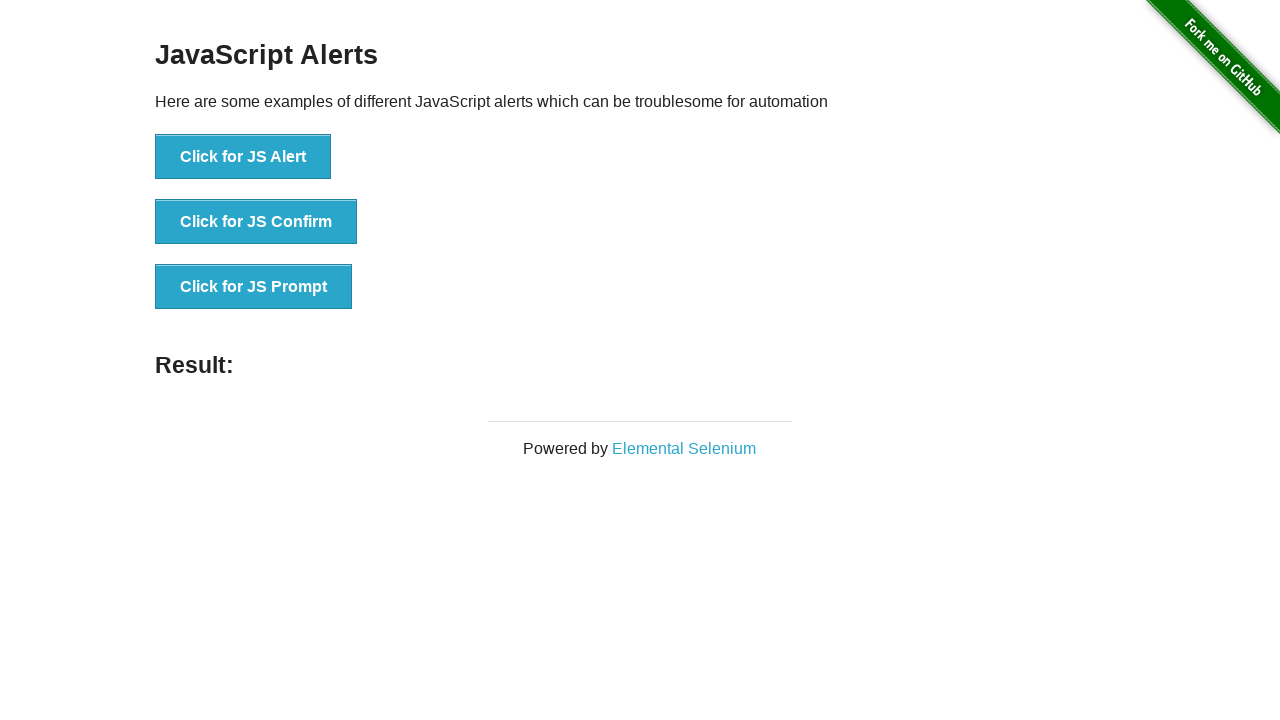

Clicked JS Prompt button to trigger the prompt dialog at (254, 287) on xpath=//*[@id='content']/div/ul/li[3]/button
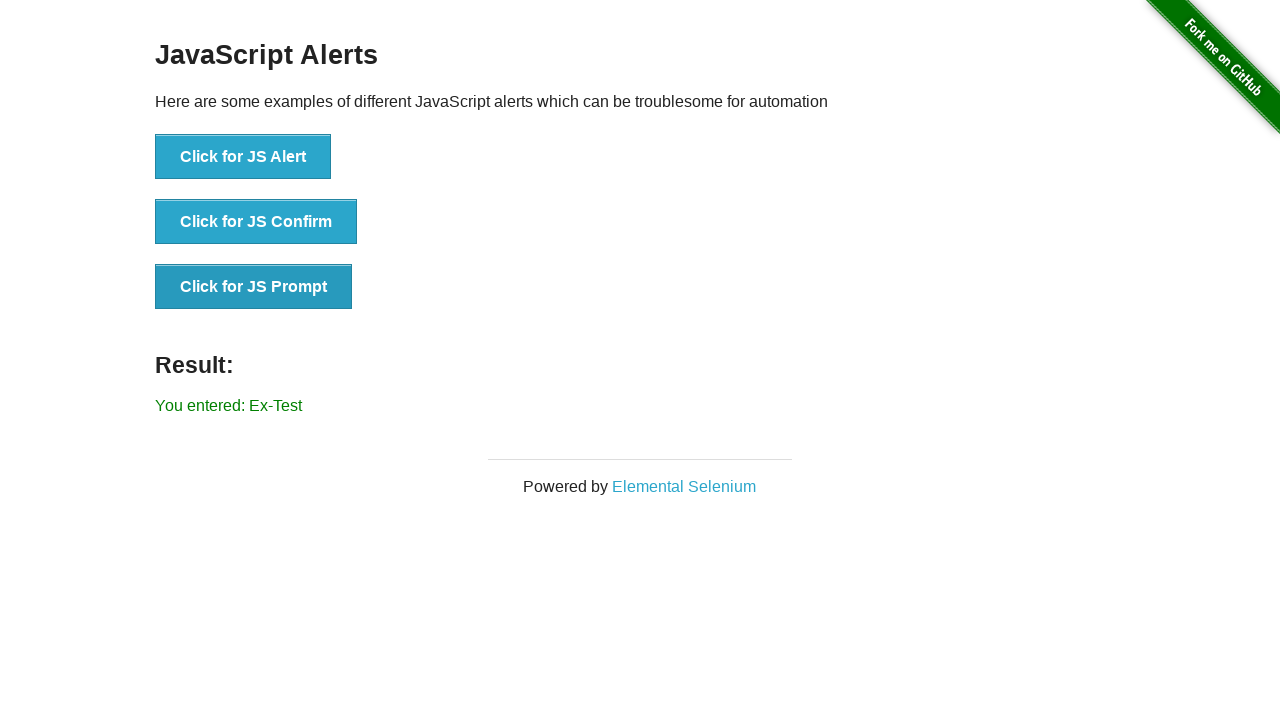

Result element appeared on the page
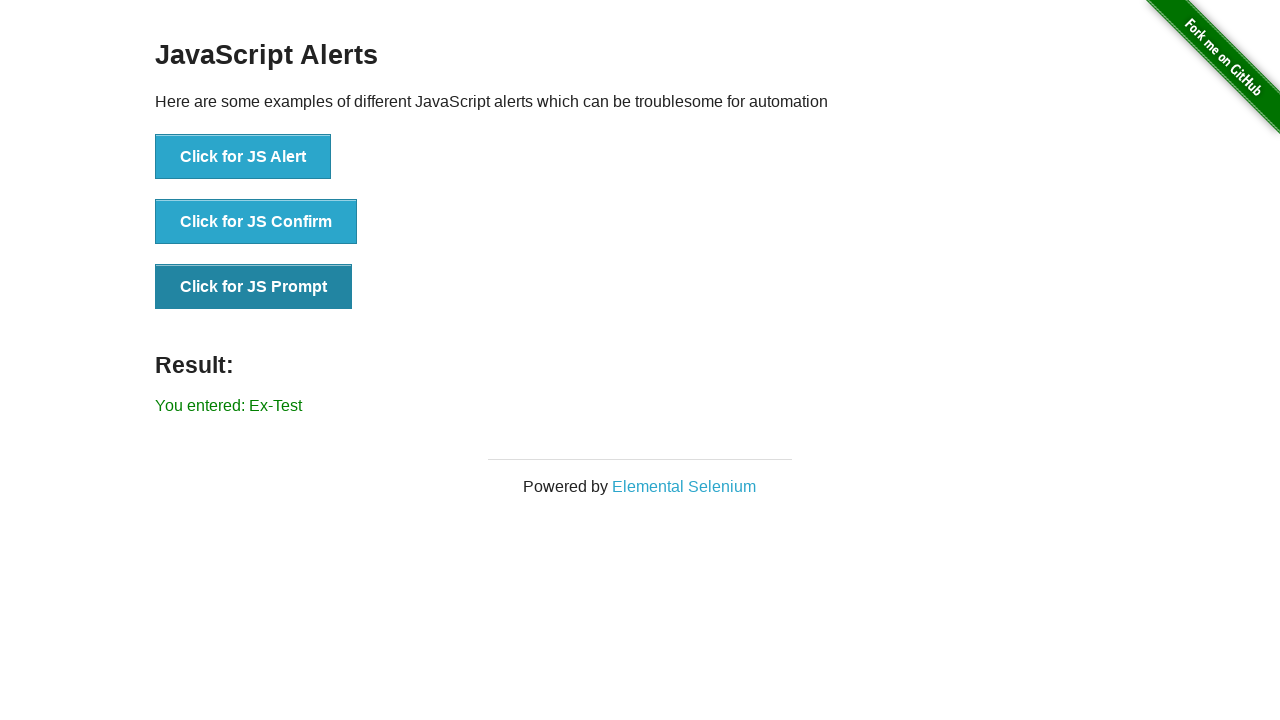

Retrieved result text: You entered: Ex-Test
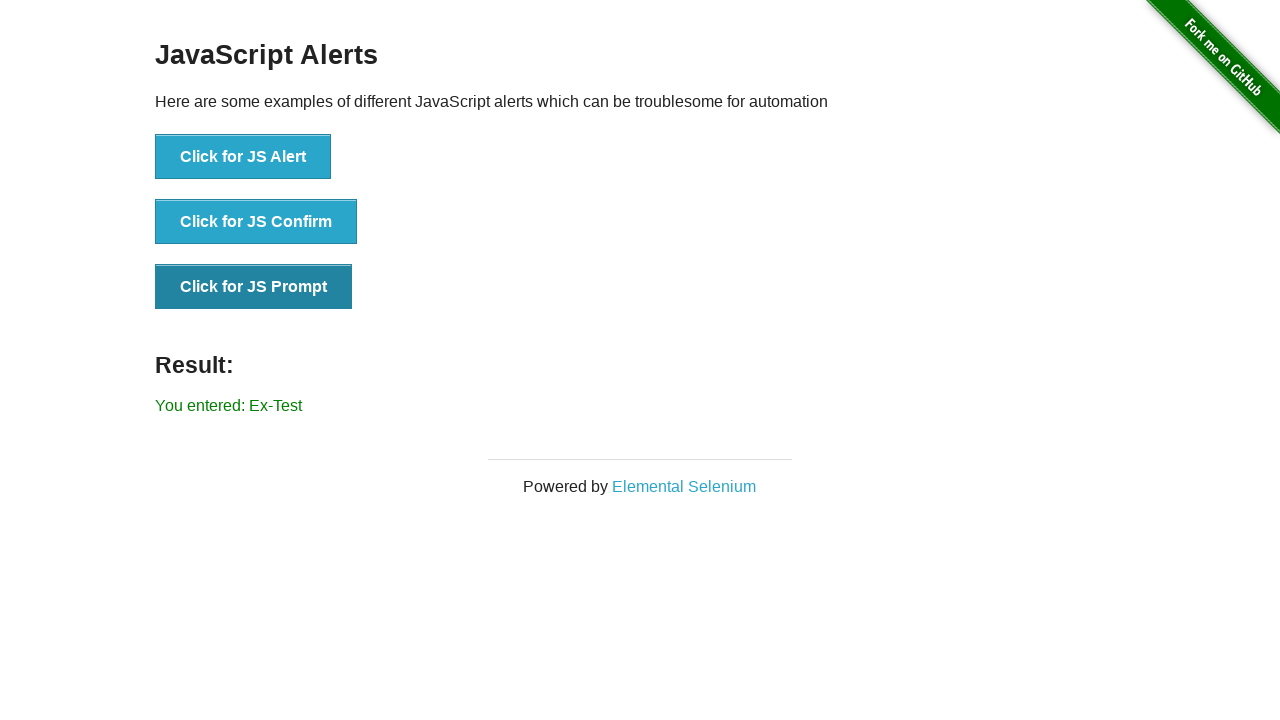

Verified that 'Ex-Test' is present in the result text
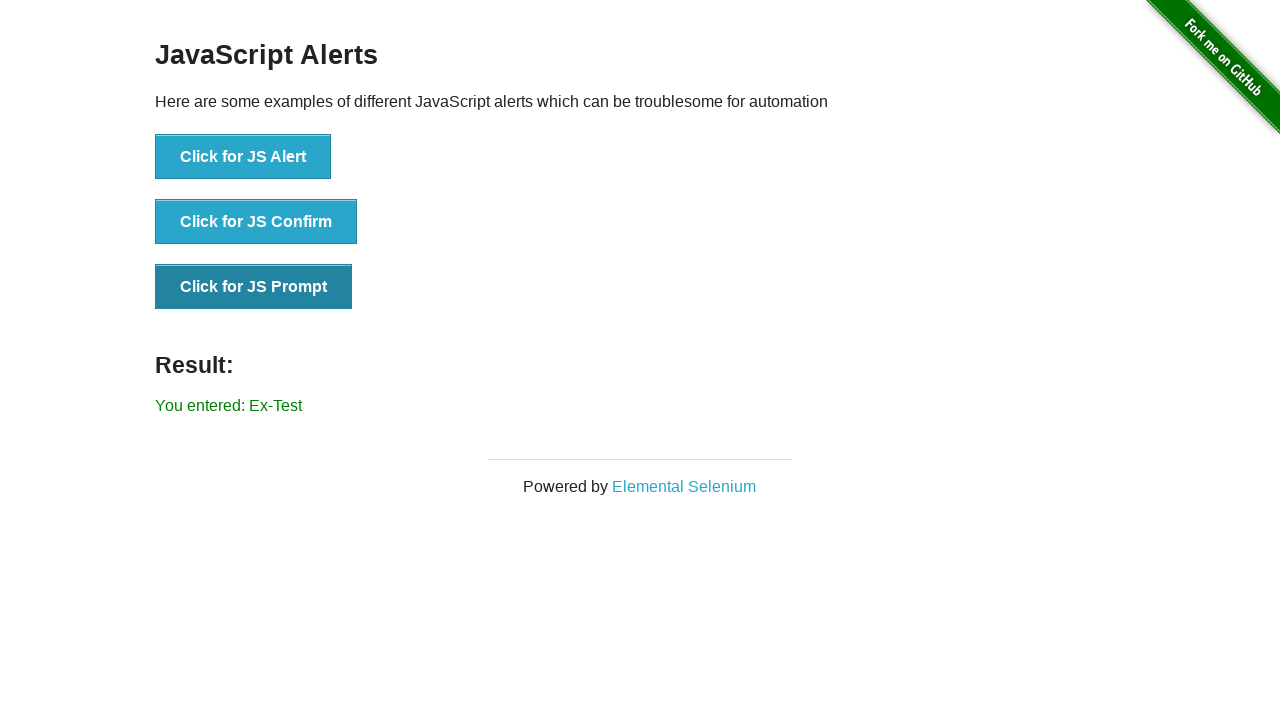

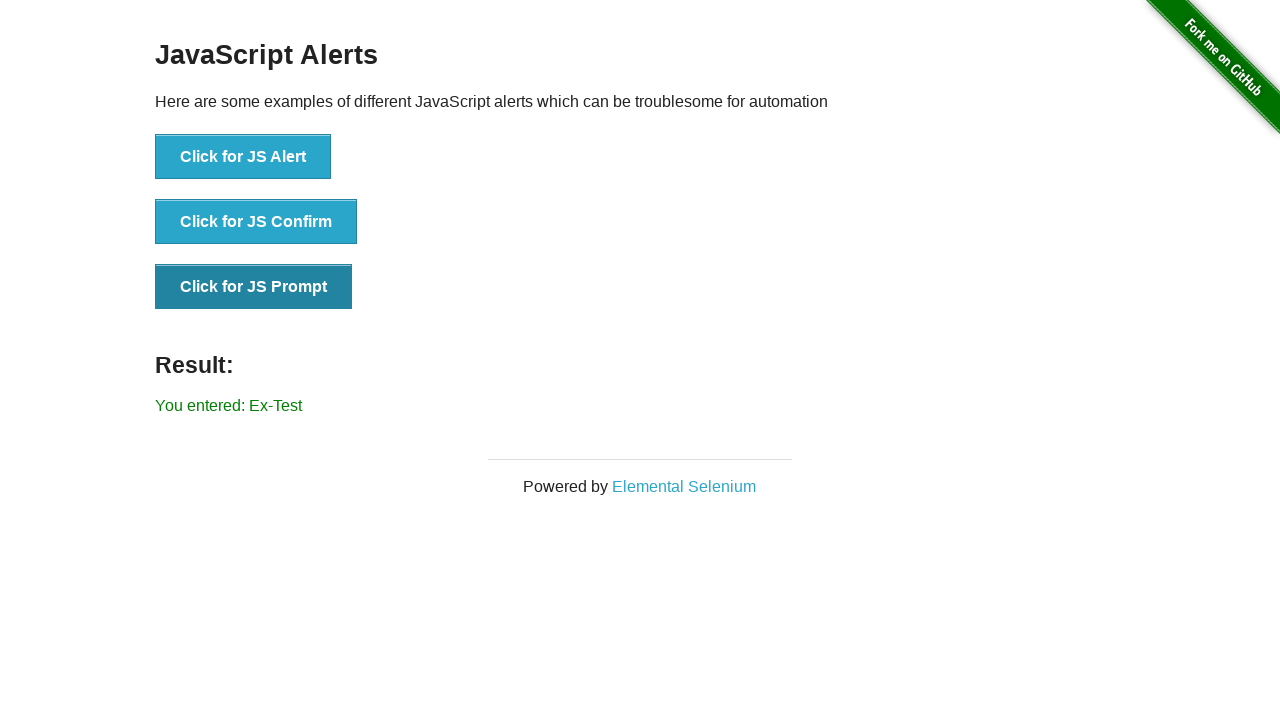